Tests sorting the Due column in ascending order using semantic class-based locators on the second table which has helpful class attributes.

Starting URL: http://the-internet.herokuapp.com/tables

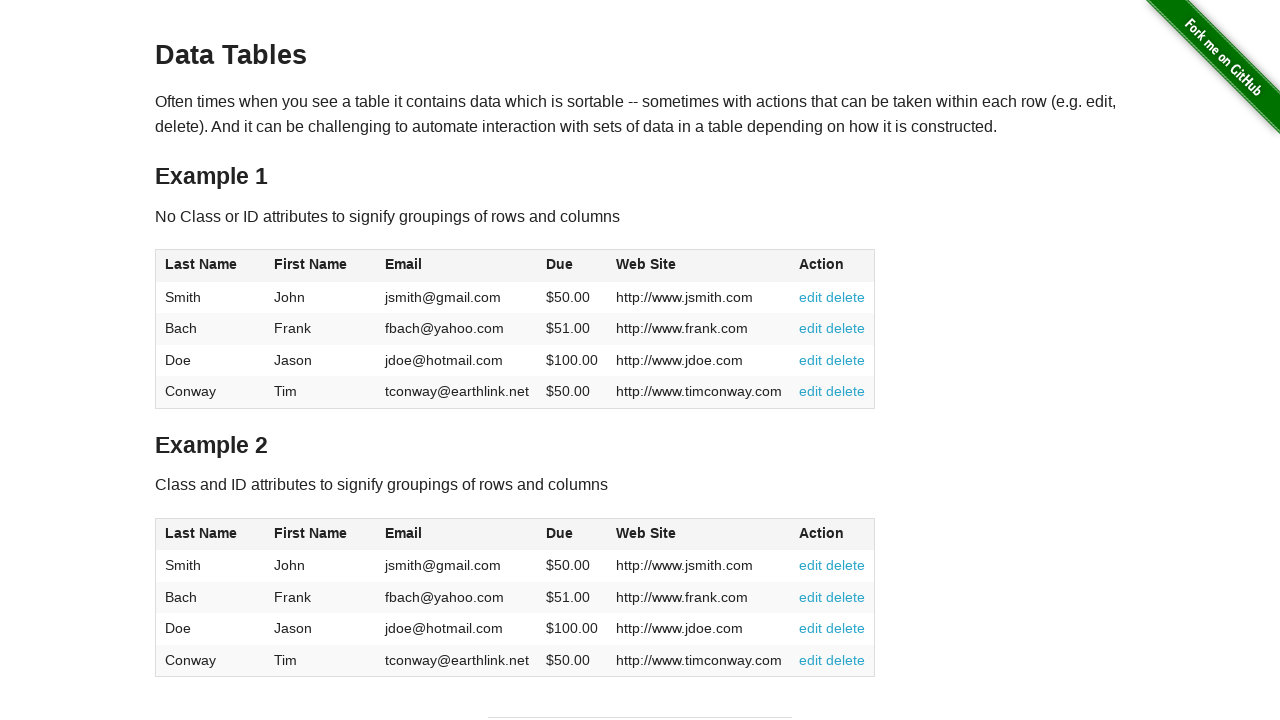

Clicked the Due column header in table2 to sort at (560, 533) on #table2 thead .dues
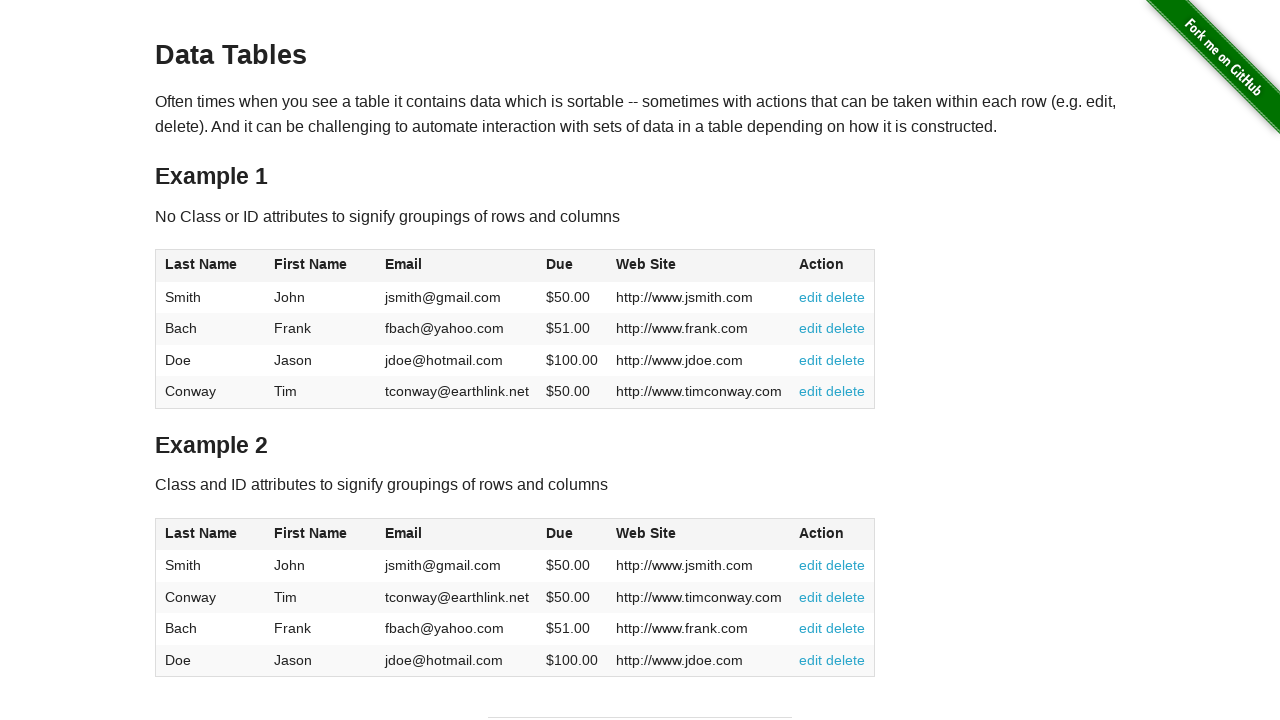

Due column data loaded in table2
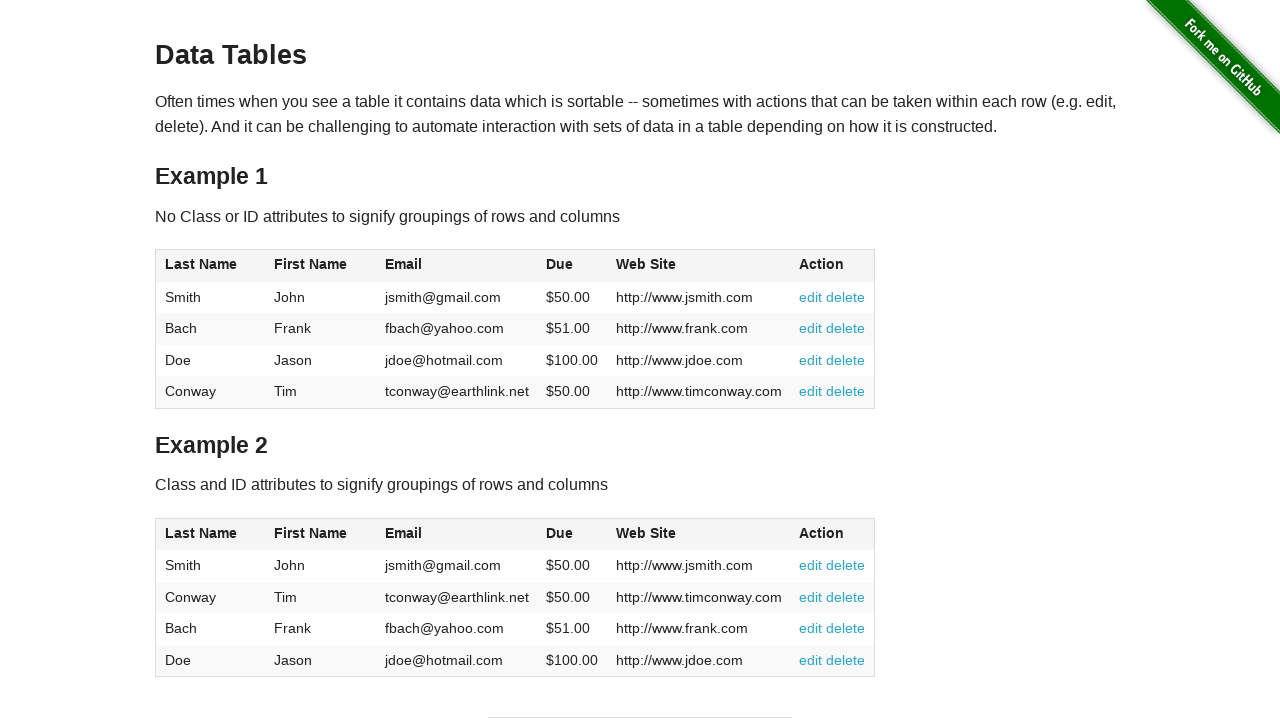

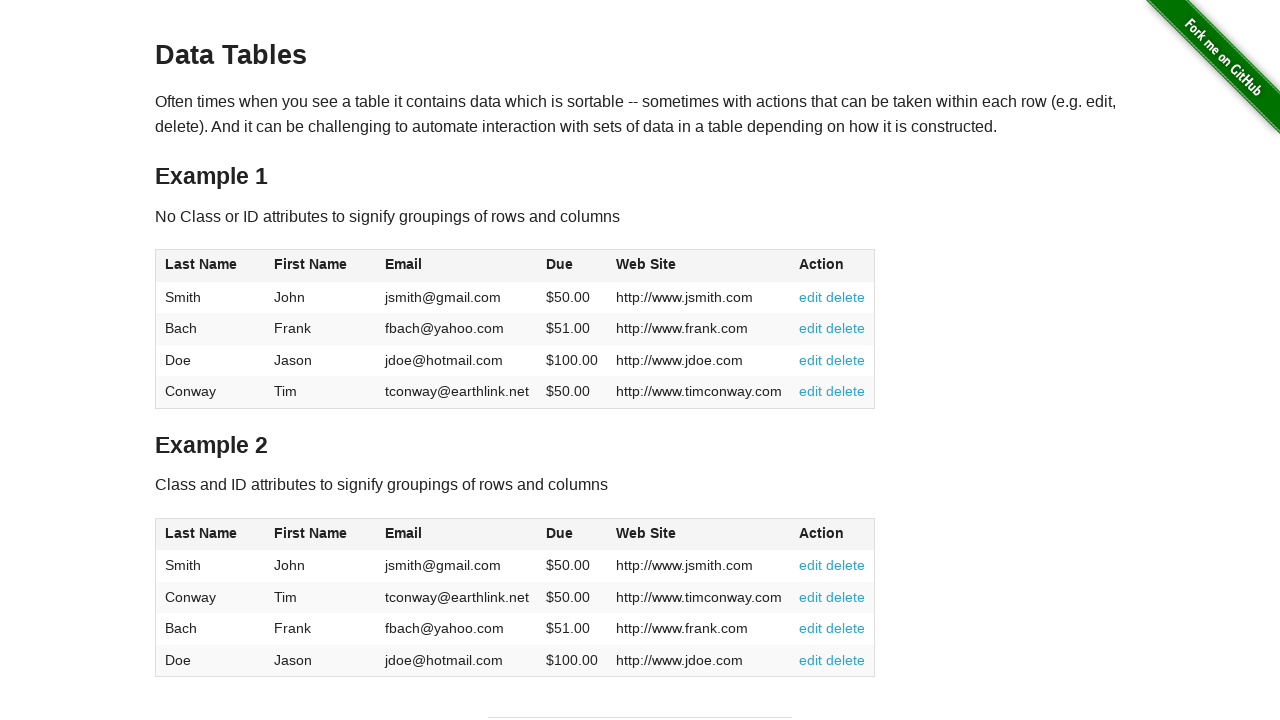